Tests adding a product to cart by iterating through product listings on an e-commerce practice site, finding "Brocolli" product, and clicking the ADD button.

Starting URL: https://rahulshettyacademy.com/seleniumPractise/#/

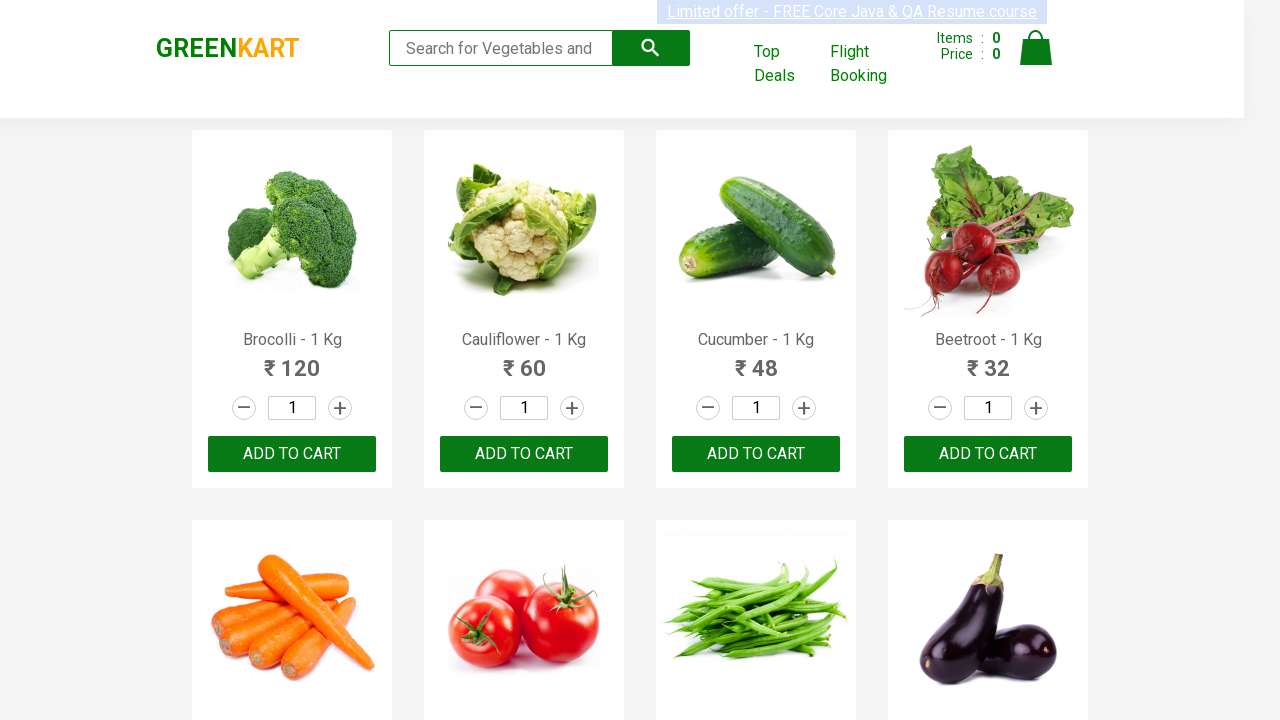

Waited for product listings to load
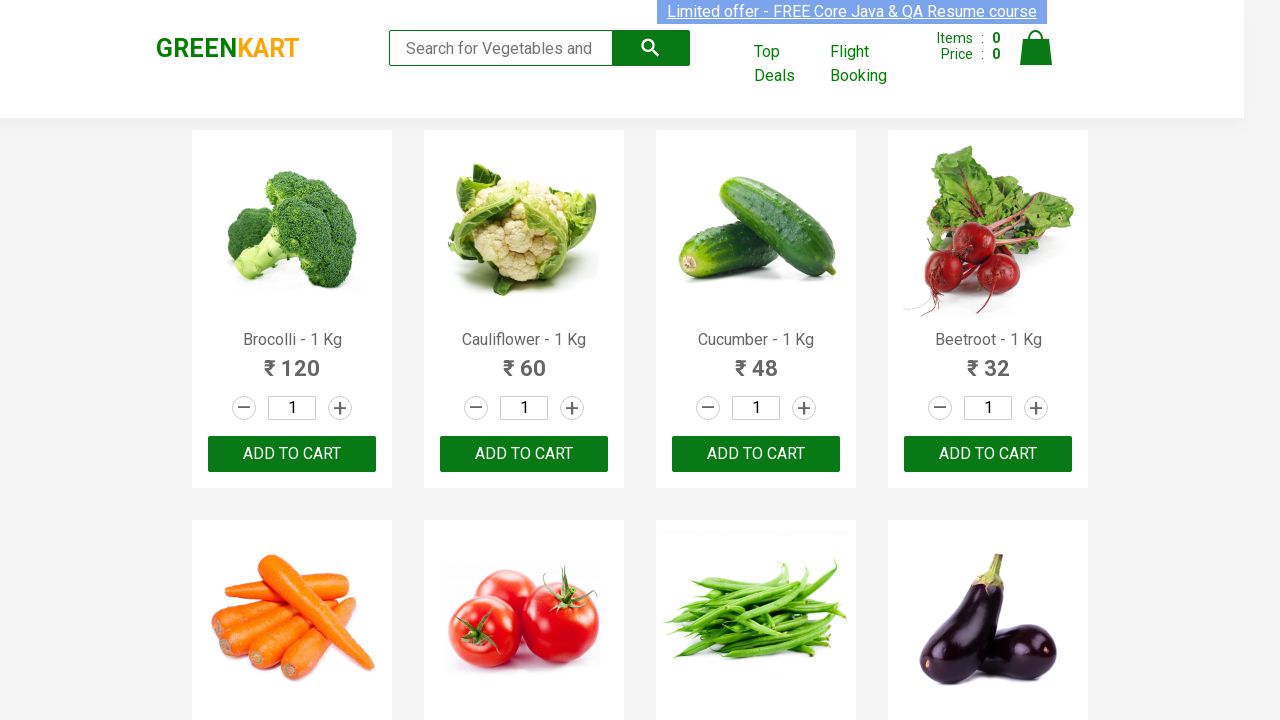

Retrieved all product elements from the page
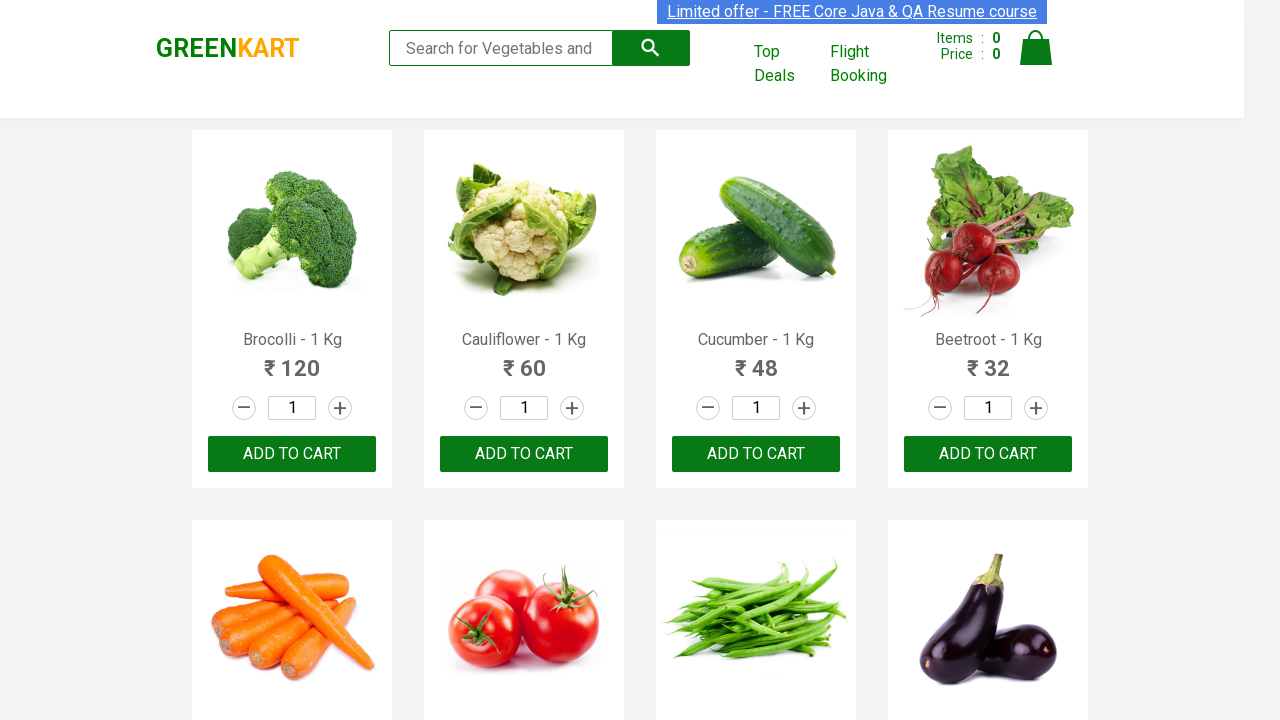

Extracted product name: Brocolli - 1 Kg
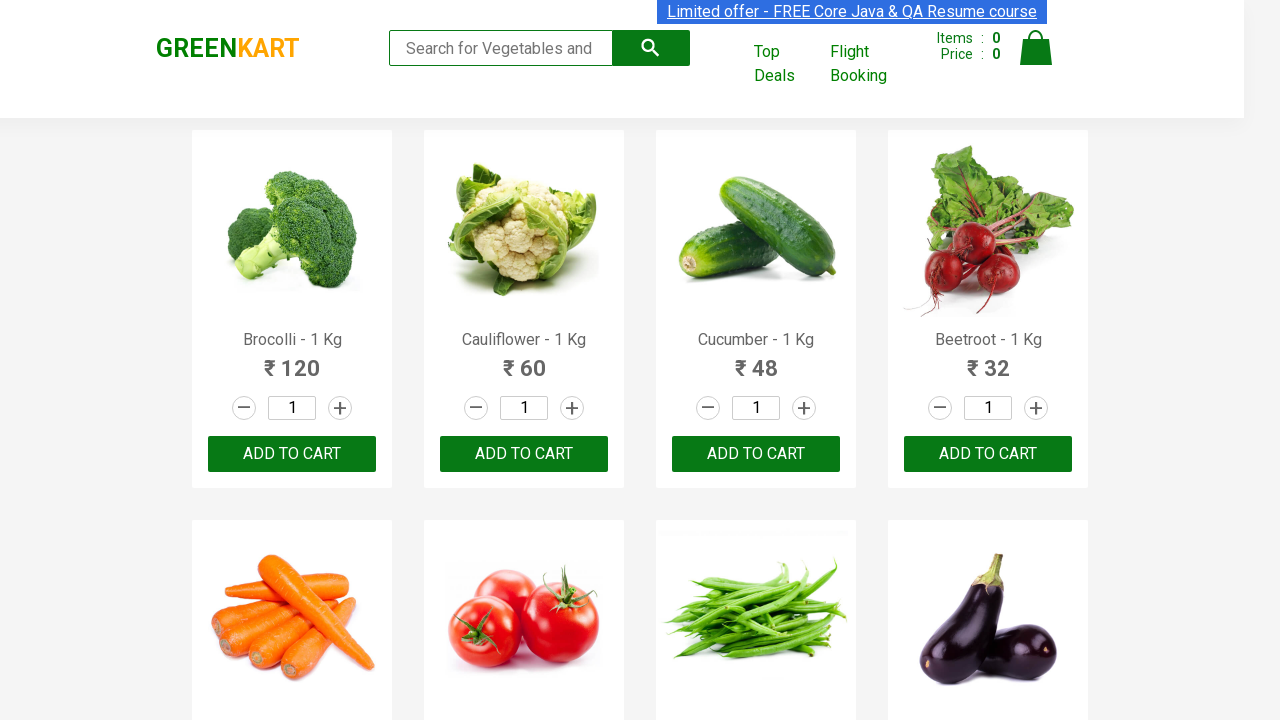

Found Brocolli product and clicked ADD TO CART button at (292, 454) on .products .product >> nth=0 >> button:has-text('ADD TO CART')
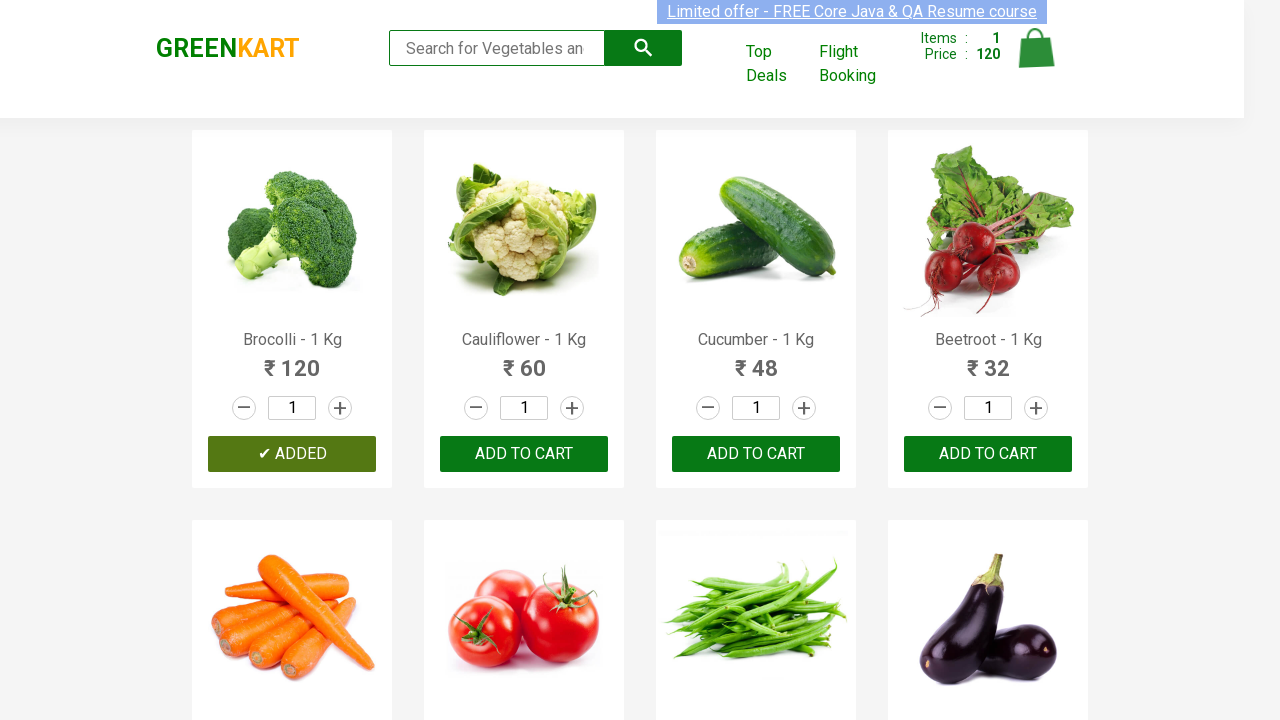

Waited 1 second for action to complete
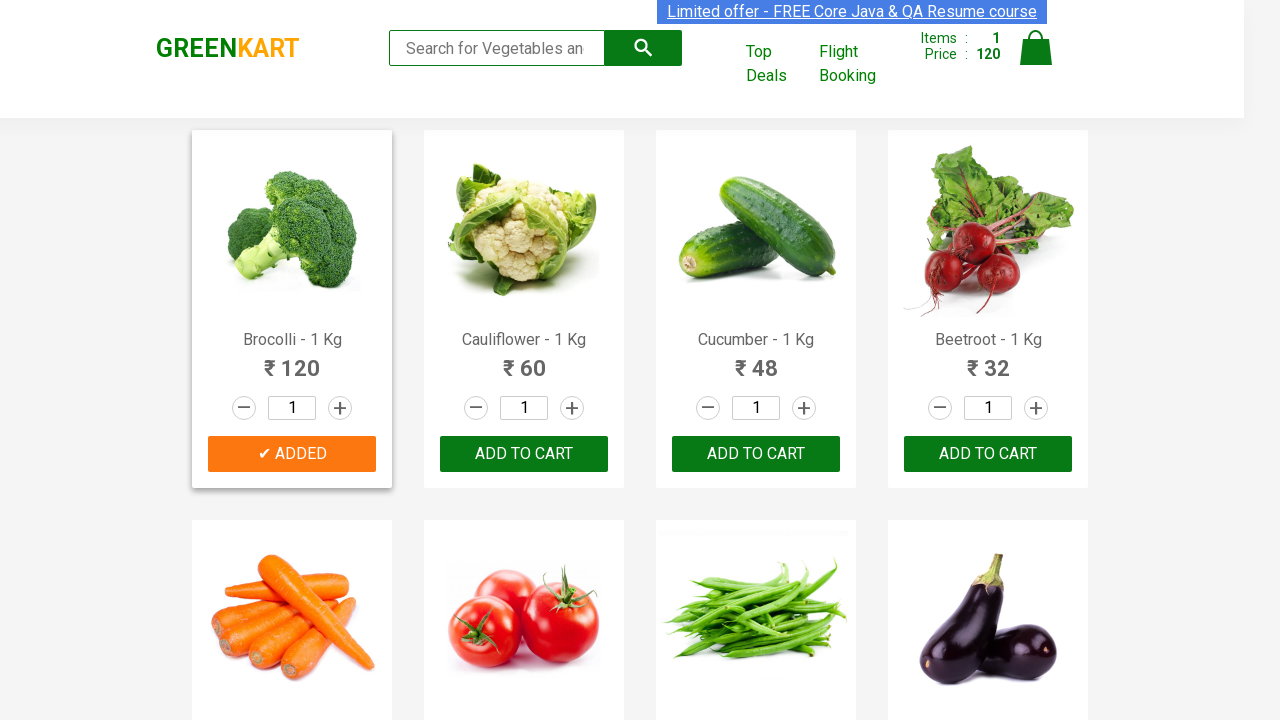

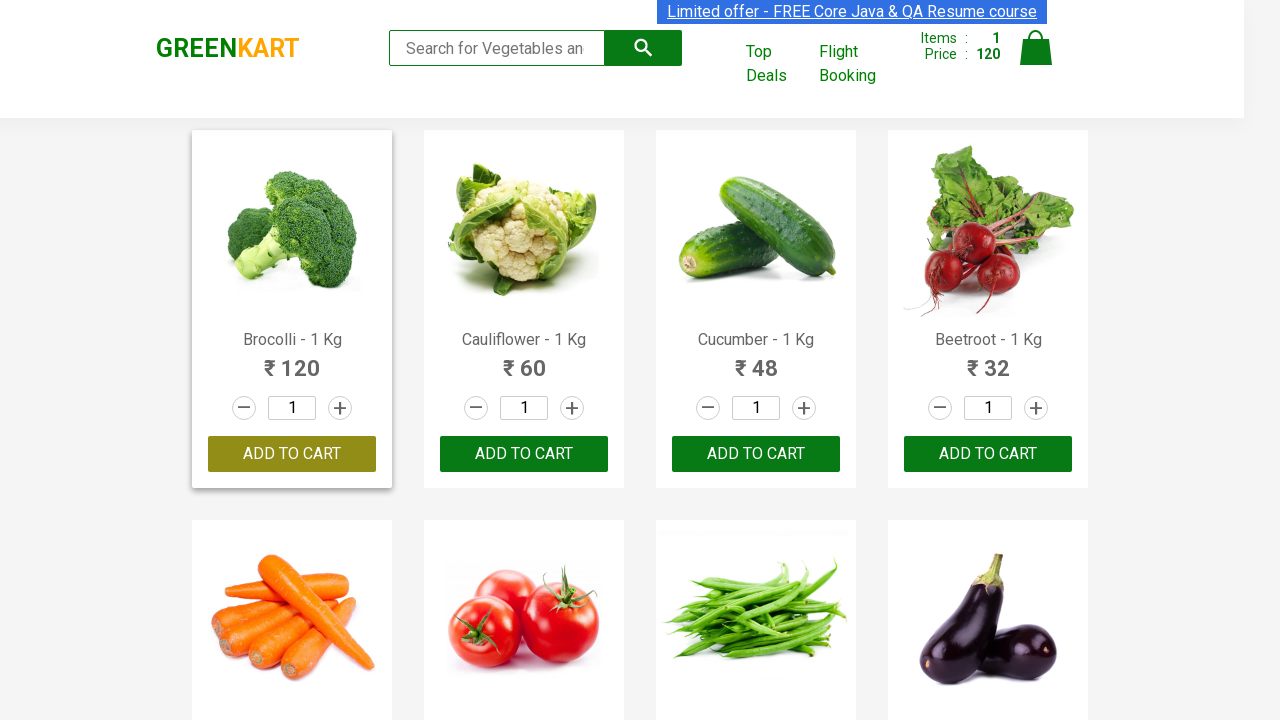